Tests adding an item to cart by navigating to the Mangocados section, adding bananas to cart, refreshing the page, and then navigating to the cart.

Starting URL: https://fruitshoppe.firebaseapp.com/

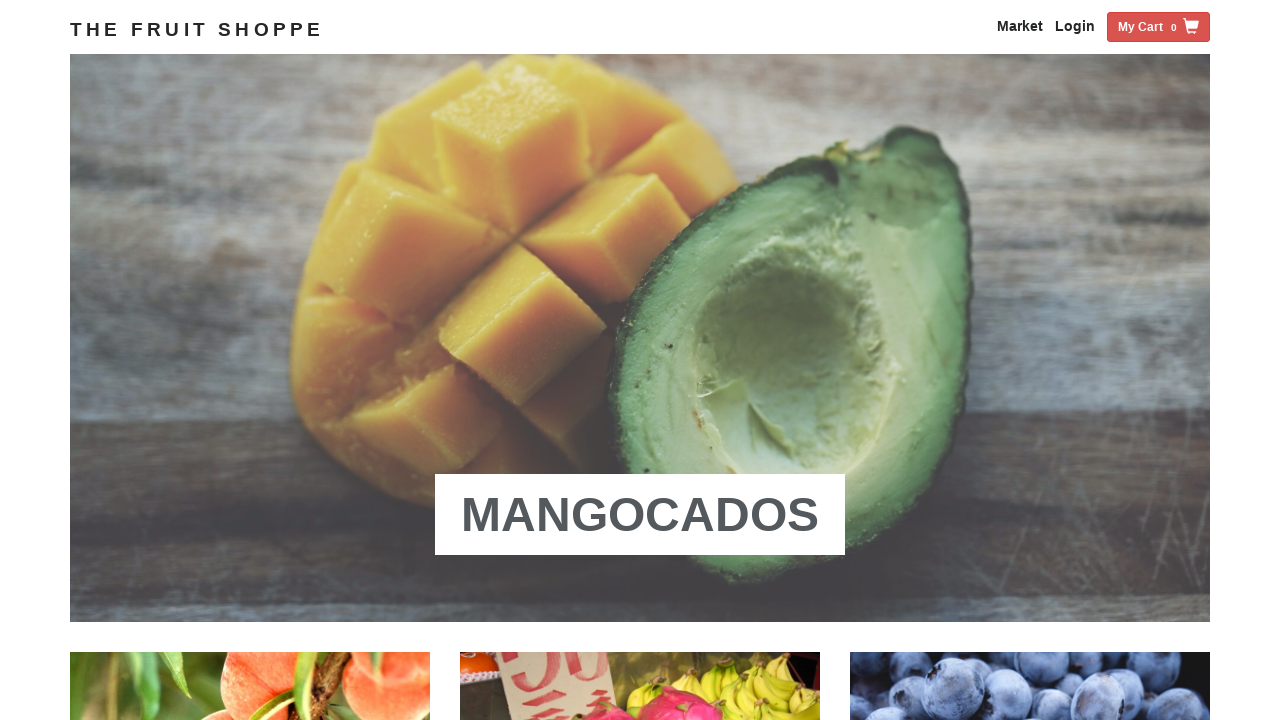

Clicked on Mangocados navigation link at (640, 515) on xpath=//a[contains(.,'Mangocados')]
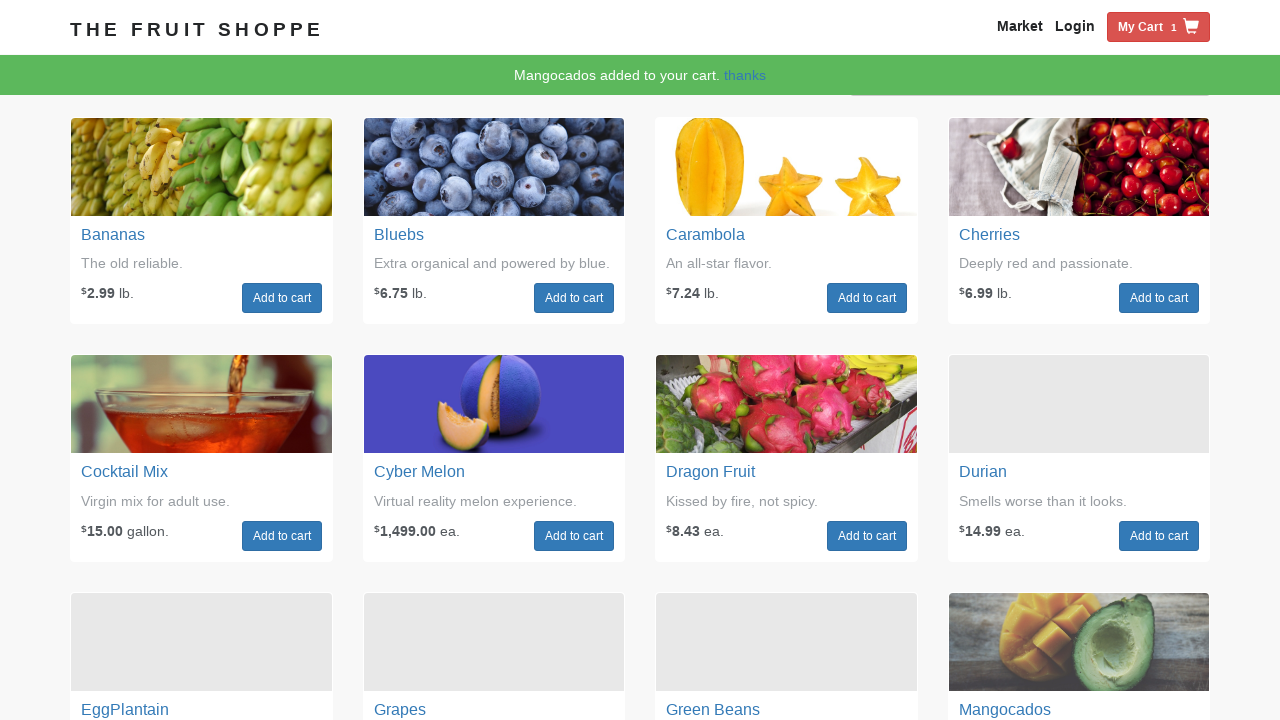

Clicked Add to cart button for bananas at (282, 298) on xpath=//div[@class='fruit-box fruit-banans']//a[.='Add to cart']
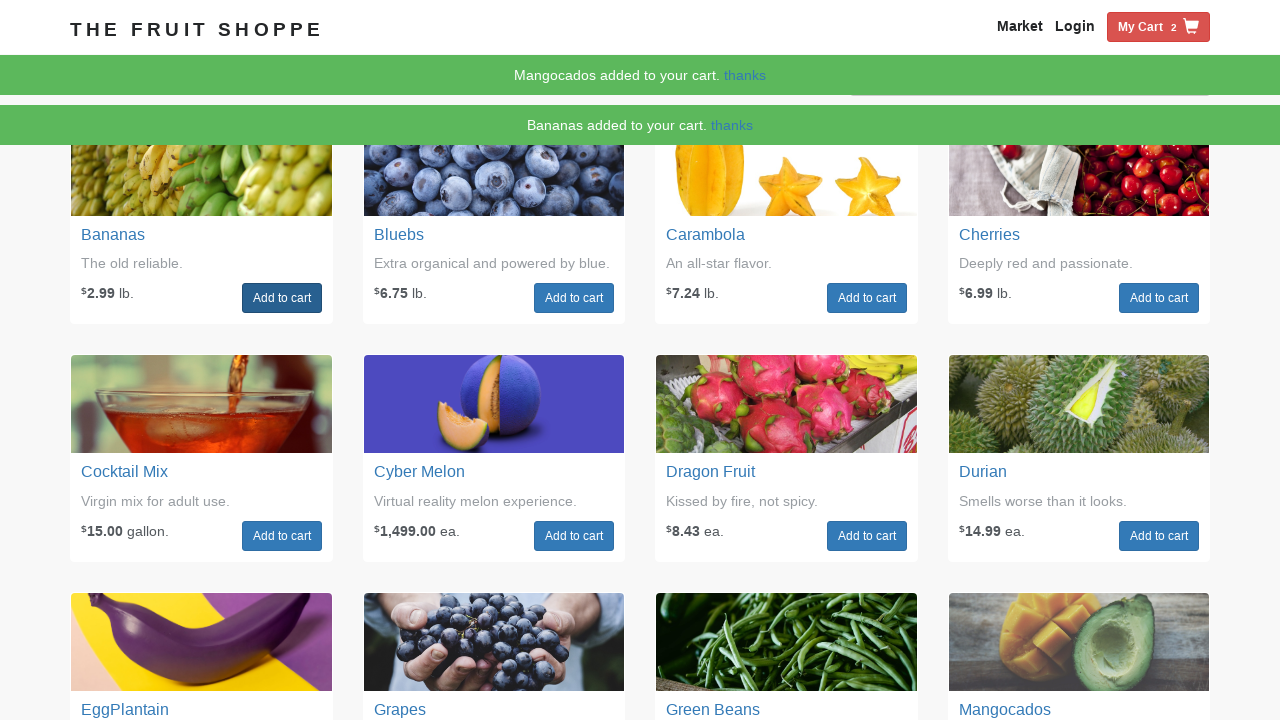

Refreshed the page
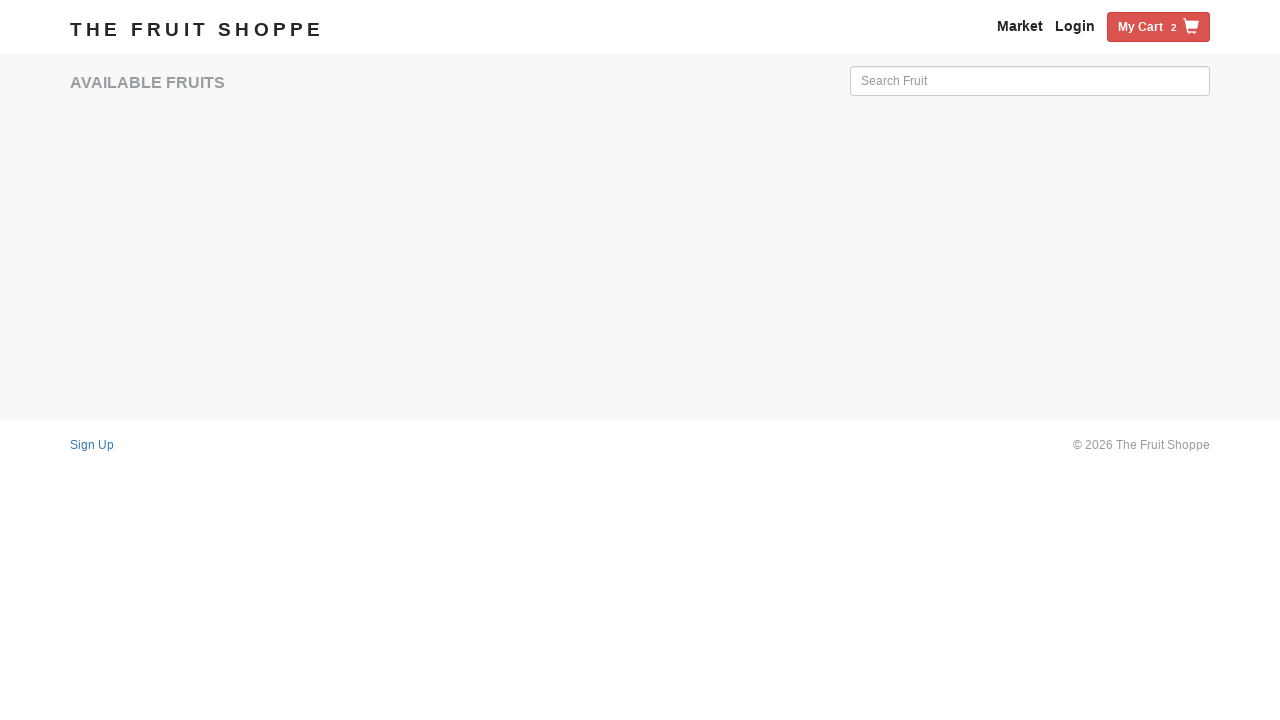

Clicked on My Cart to view cart contents at (1140, 27) on xpath=//span[.='My Cart']
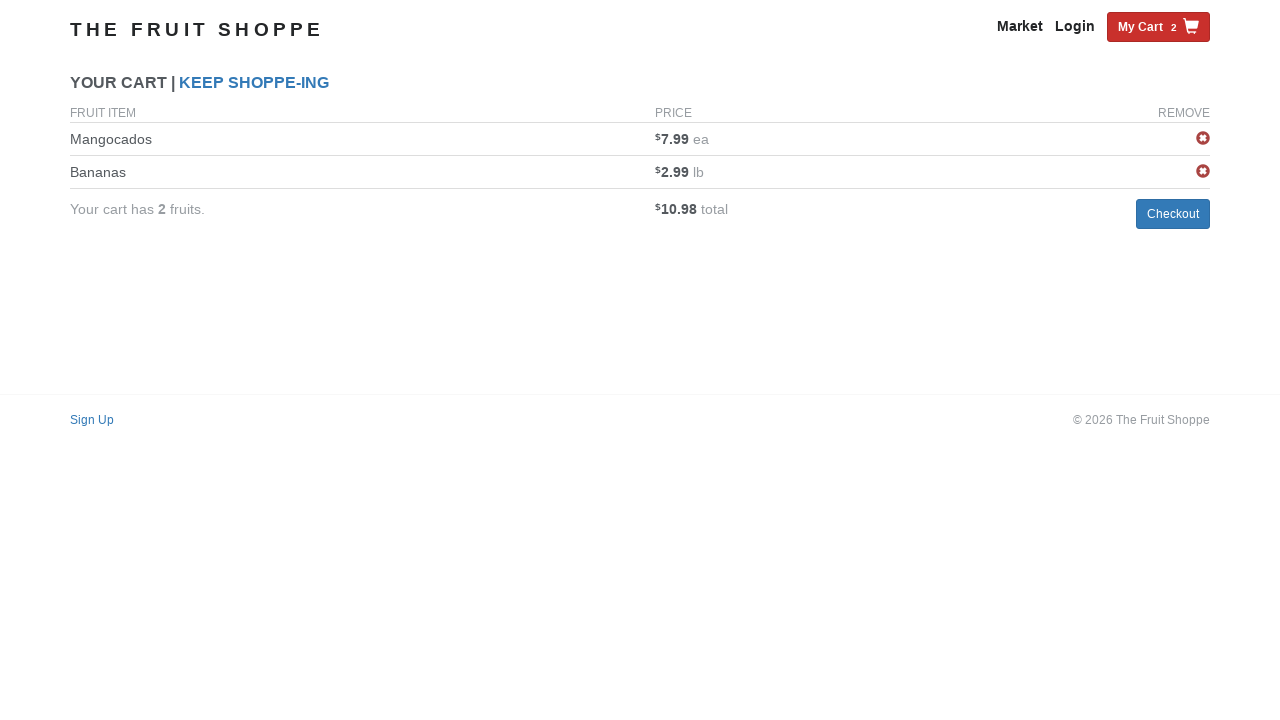

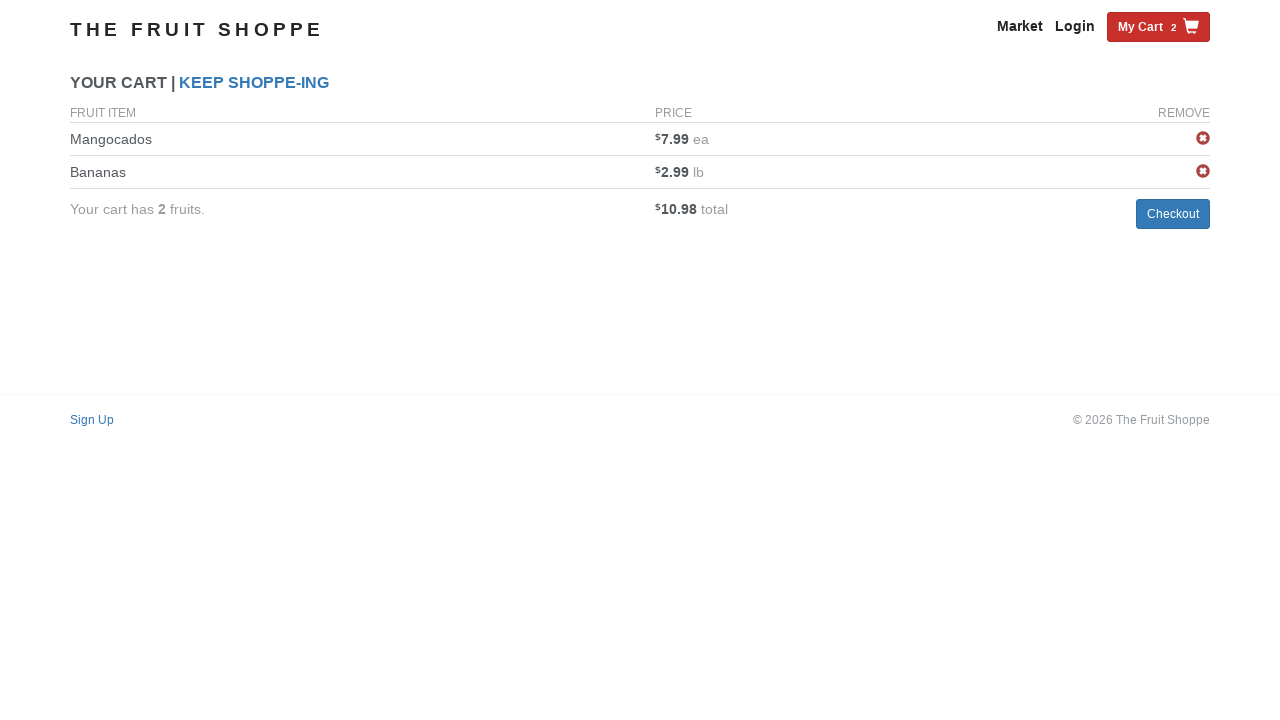